Tests the AngularJS homepage by navigating to the site, waiting for the name input field to be visible, scrolling to it, and entering a name value

Starting URL: https://angularjs.org

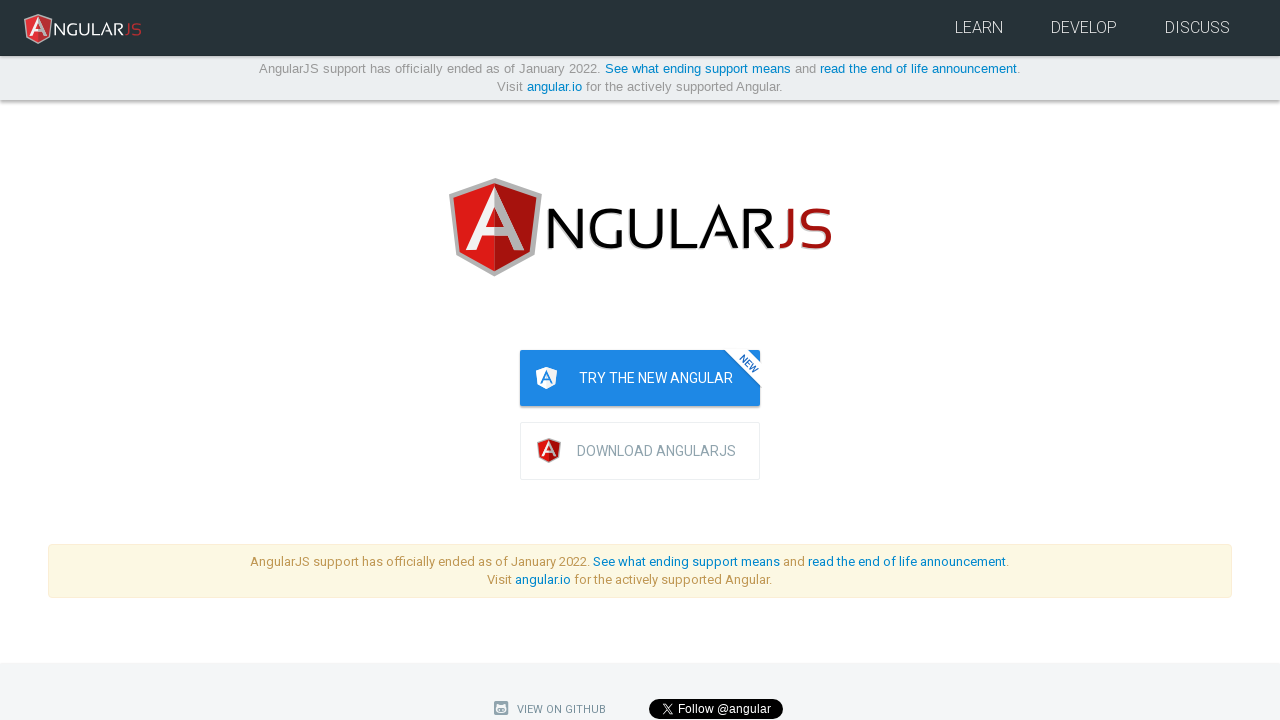

Navigated to AngularJS homepage
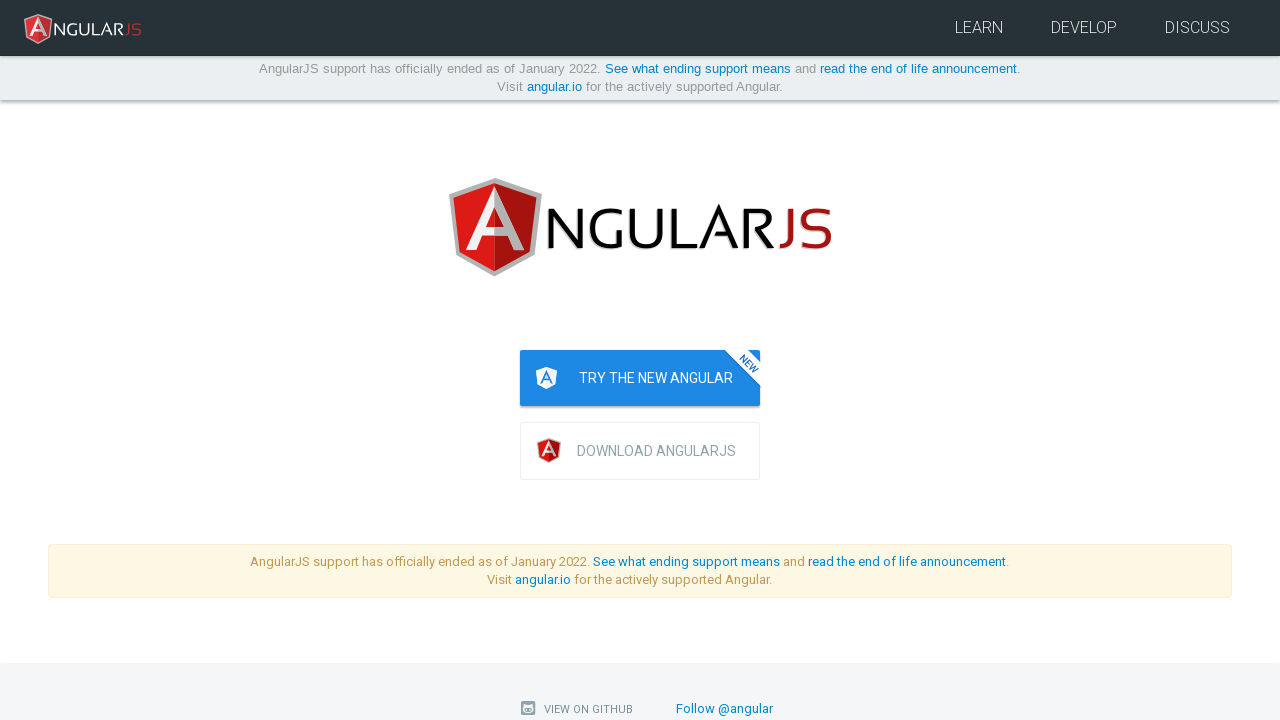

Name input field became visible
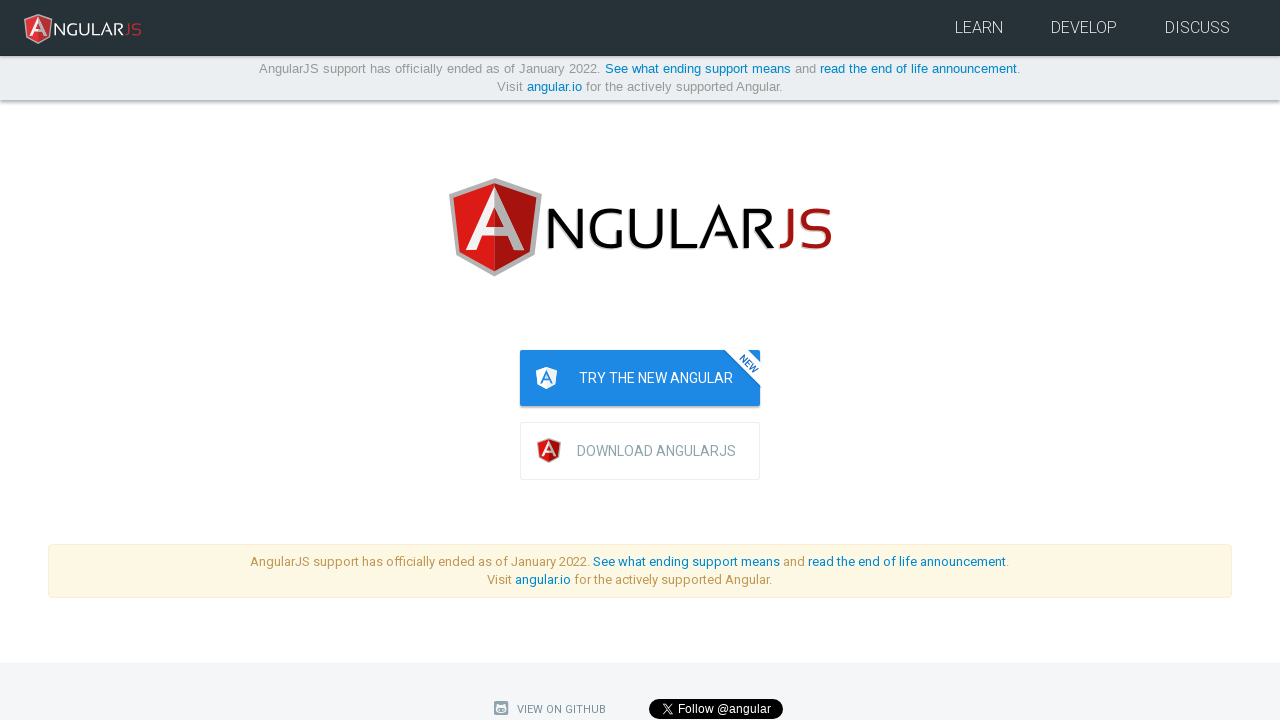

Scrolled to name input field
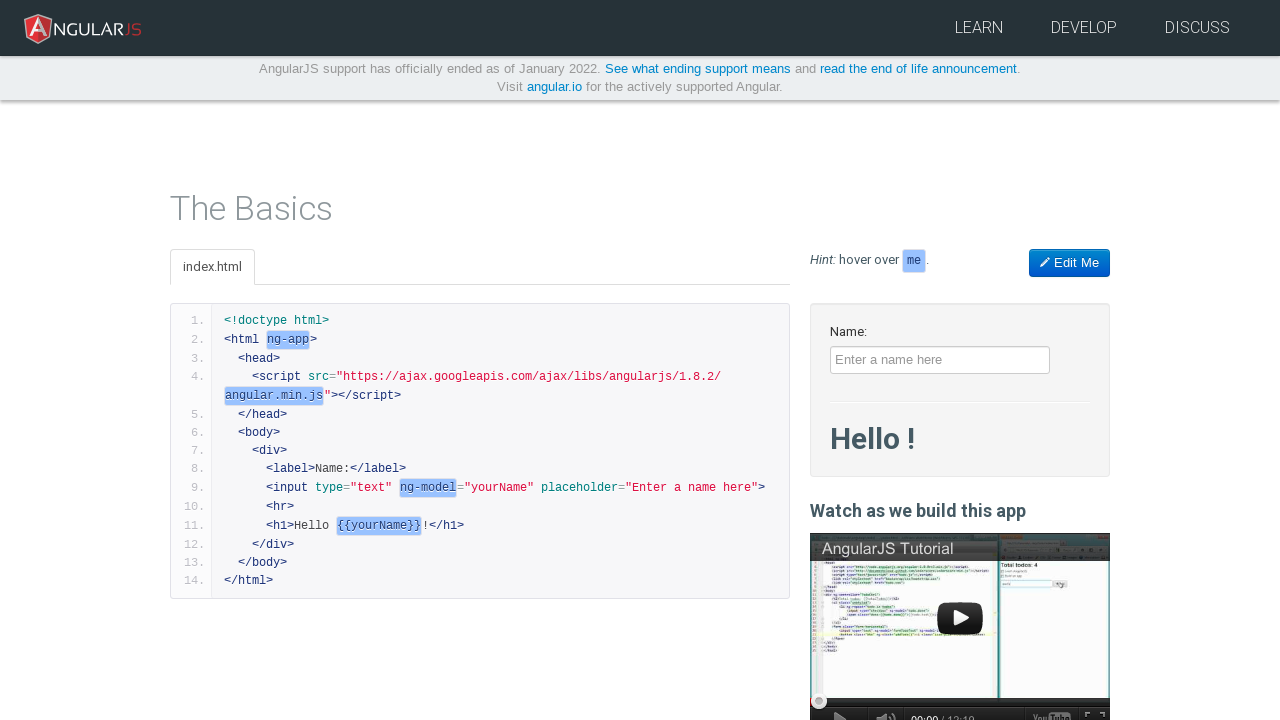

Entered 'JohnDoe42' into the name input field on input[ng-model='yourName']
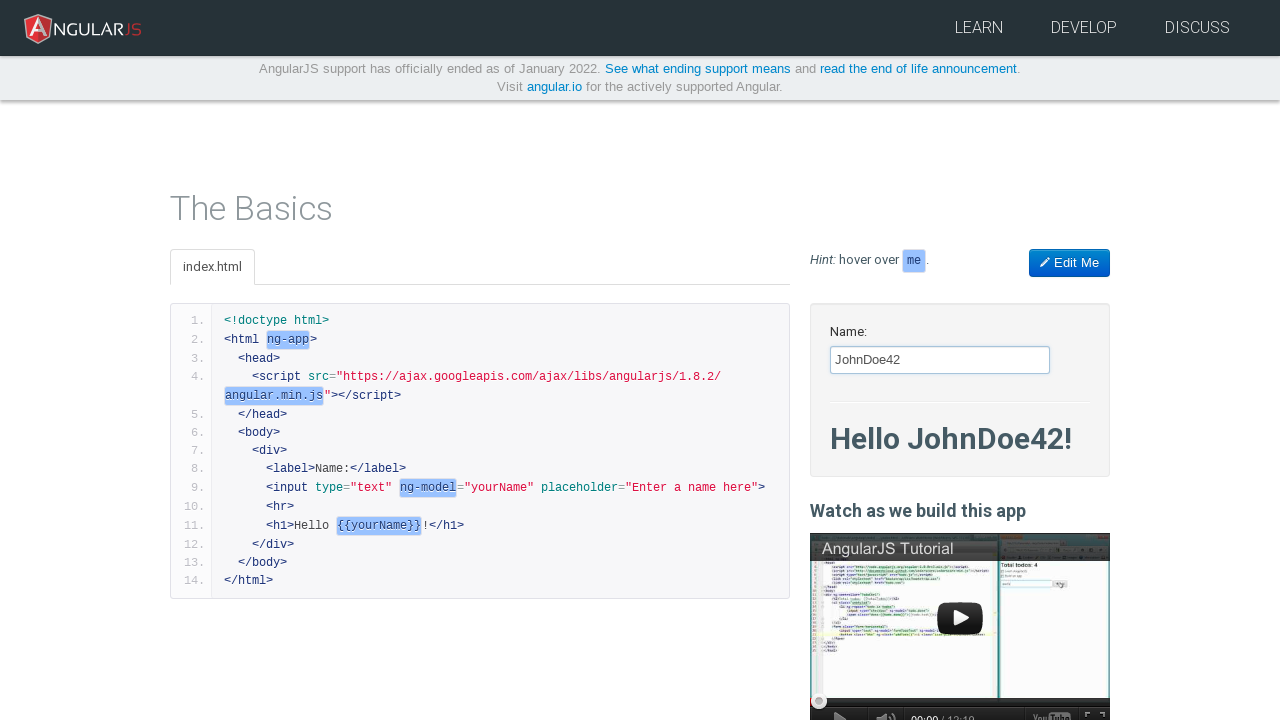

Greeting updated to display 'Hello JohnDoe42!'
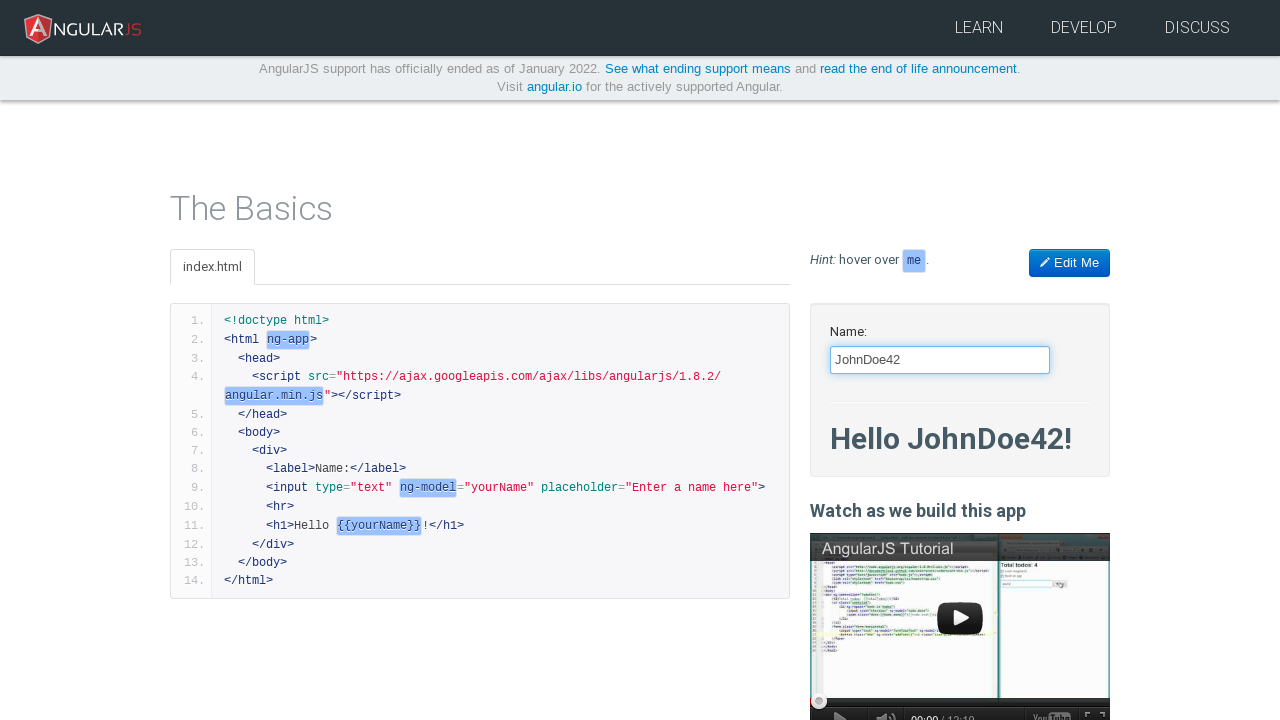

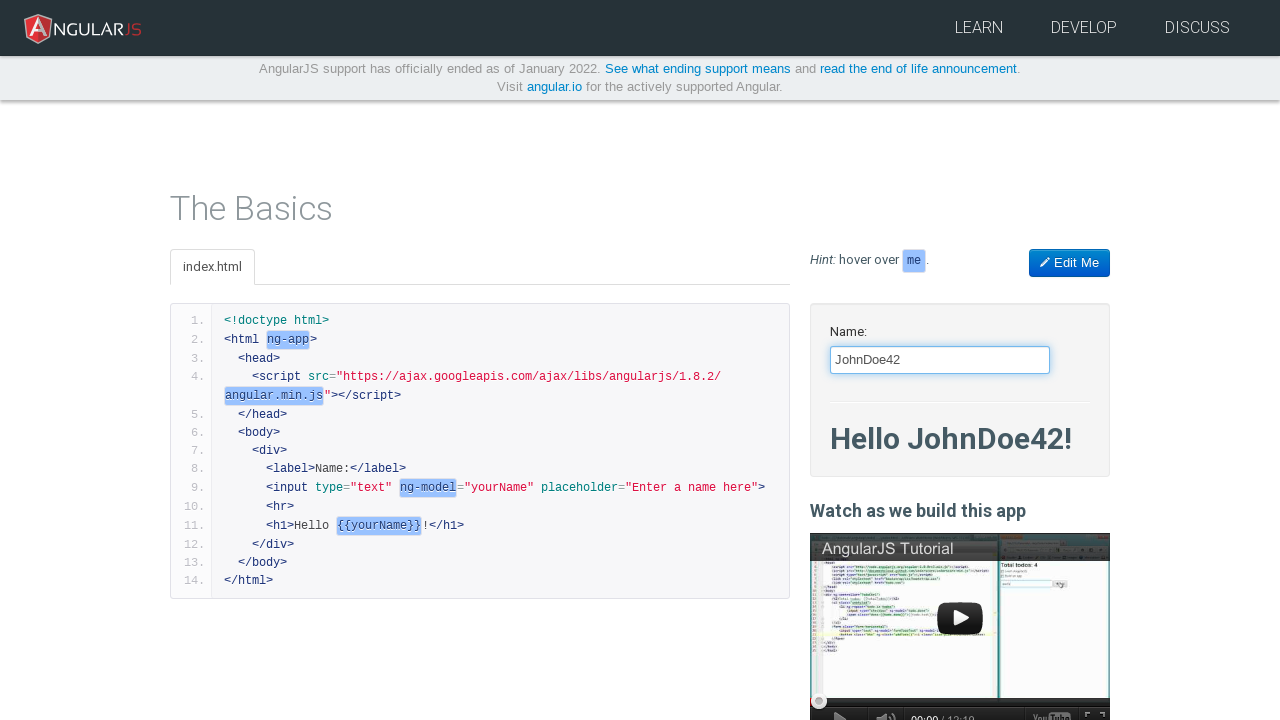